Tests A/B testing functionality by verifying heading text, adding an opt-out cookie, and confirming the test is disabled after refresh

Starting URL: http://the-internet.herokuapp.com/abtest

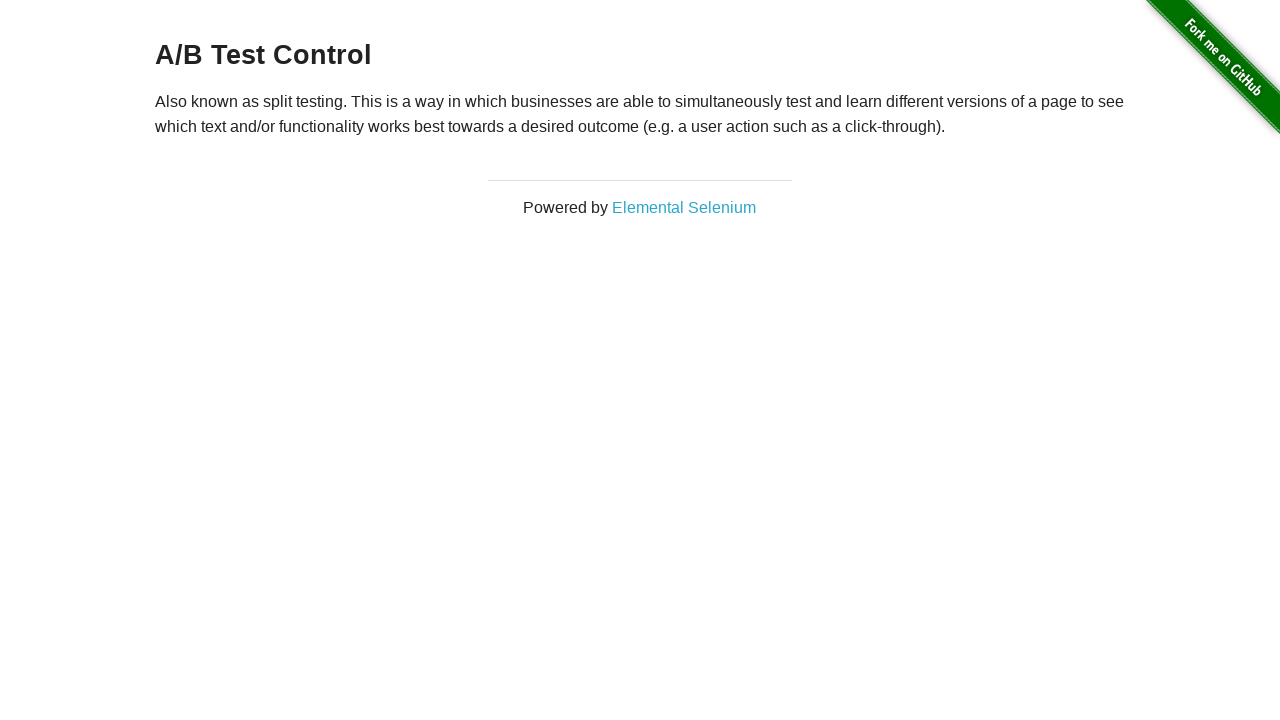

Retrieved initial A/B test heading text
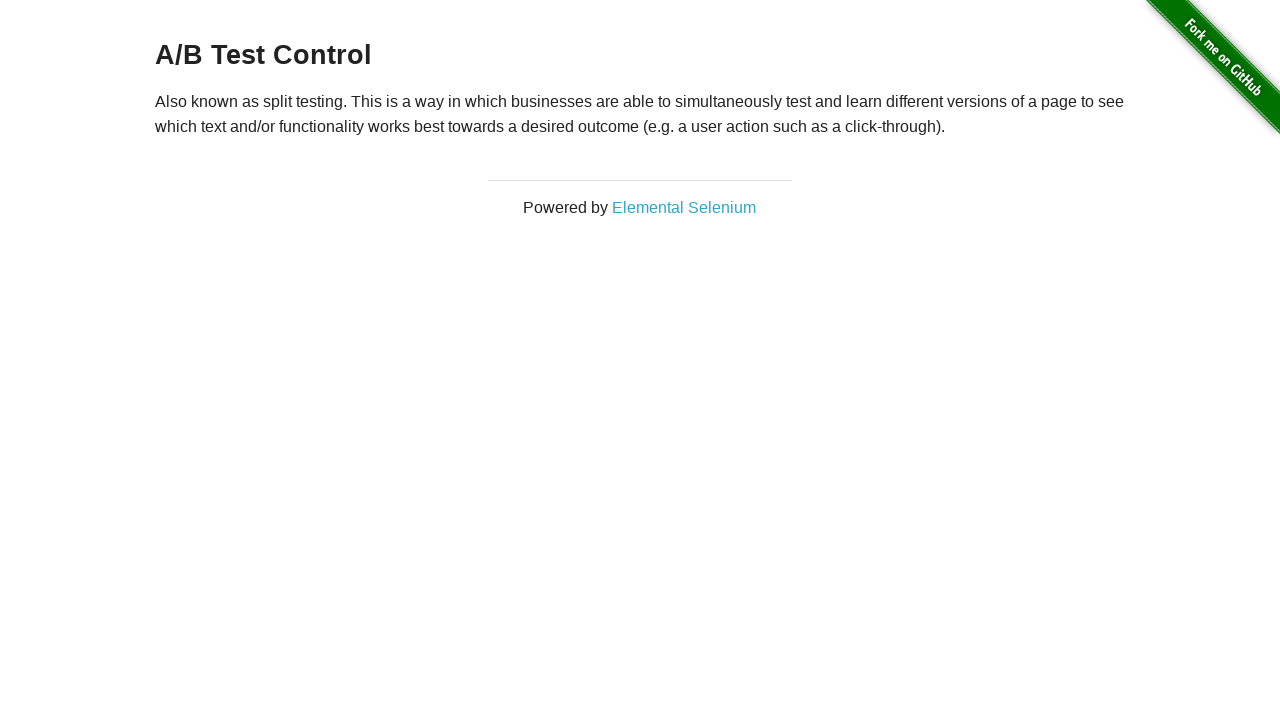

Verified heading starts with 'A/B Test'
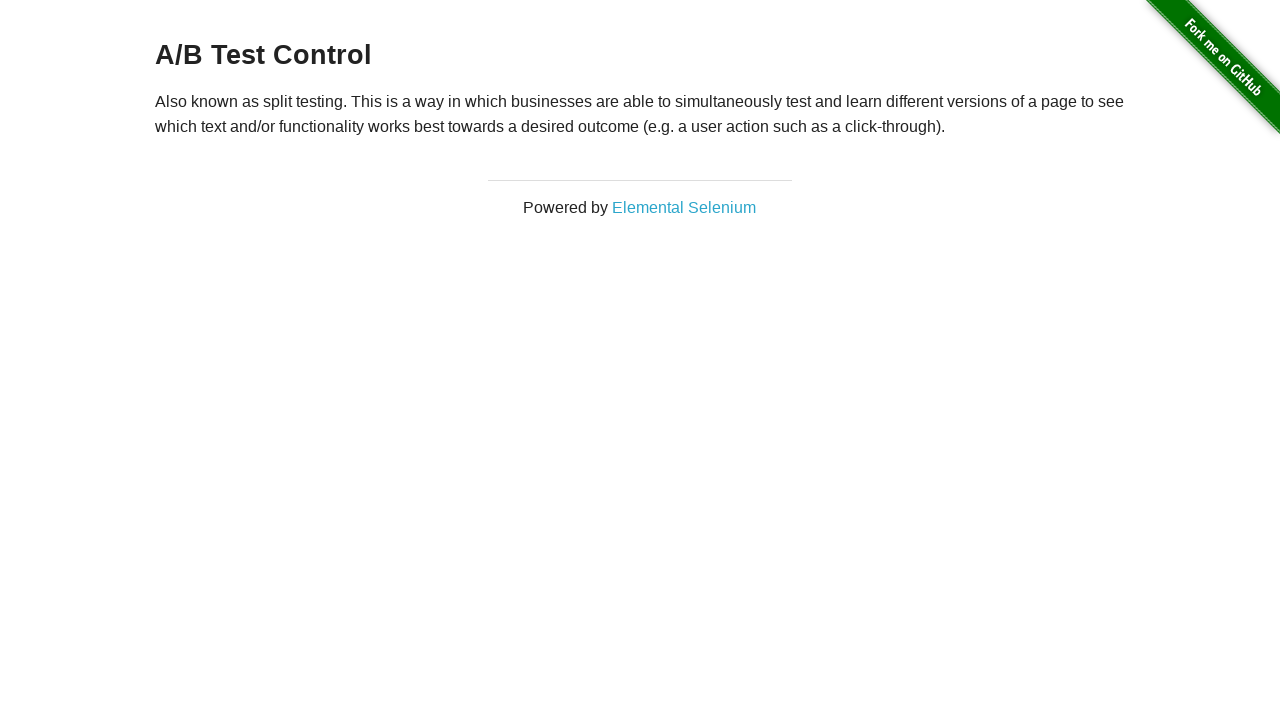

Added optimizelyOptOut cookie to disable A/B testing
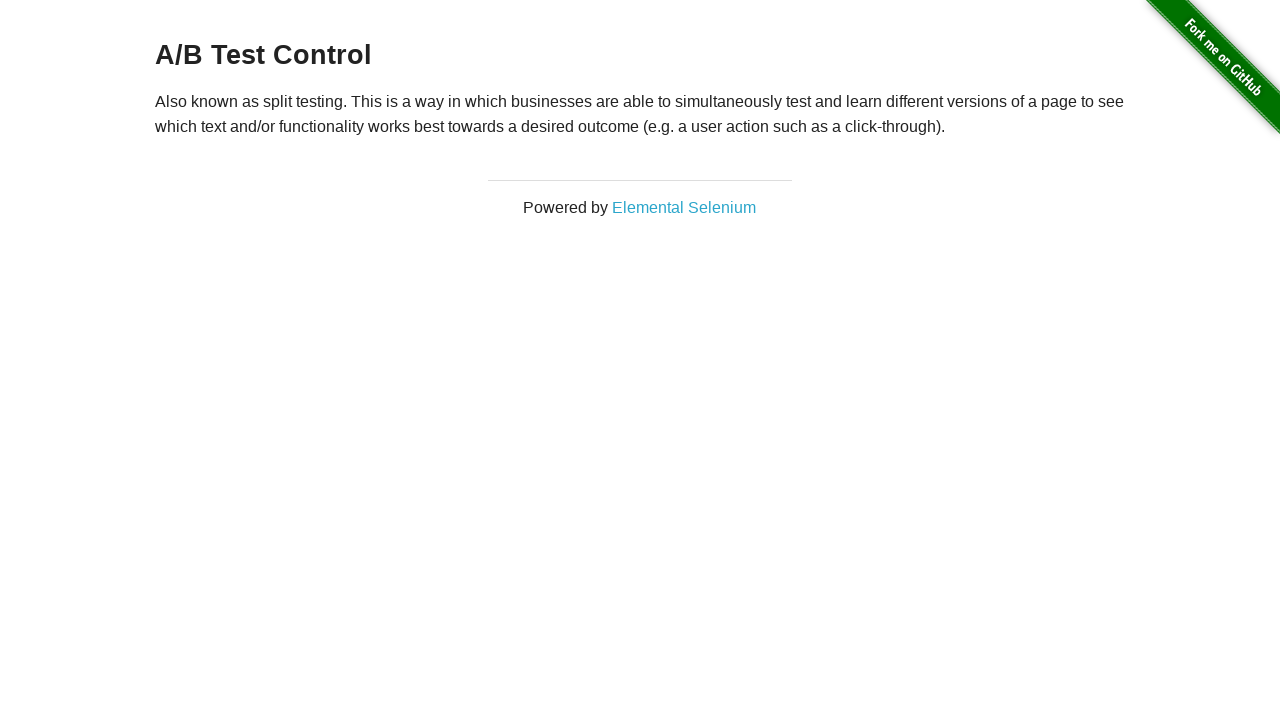

Refreshed page to apply opt-out cookie
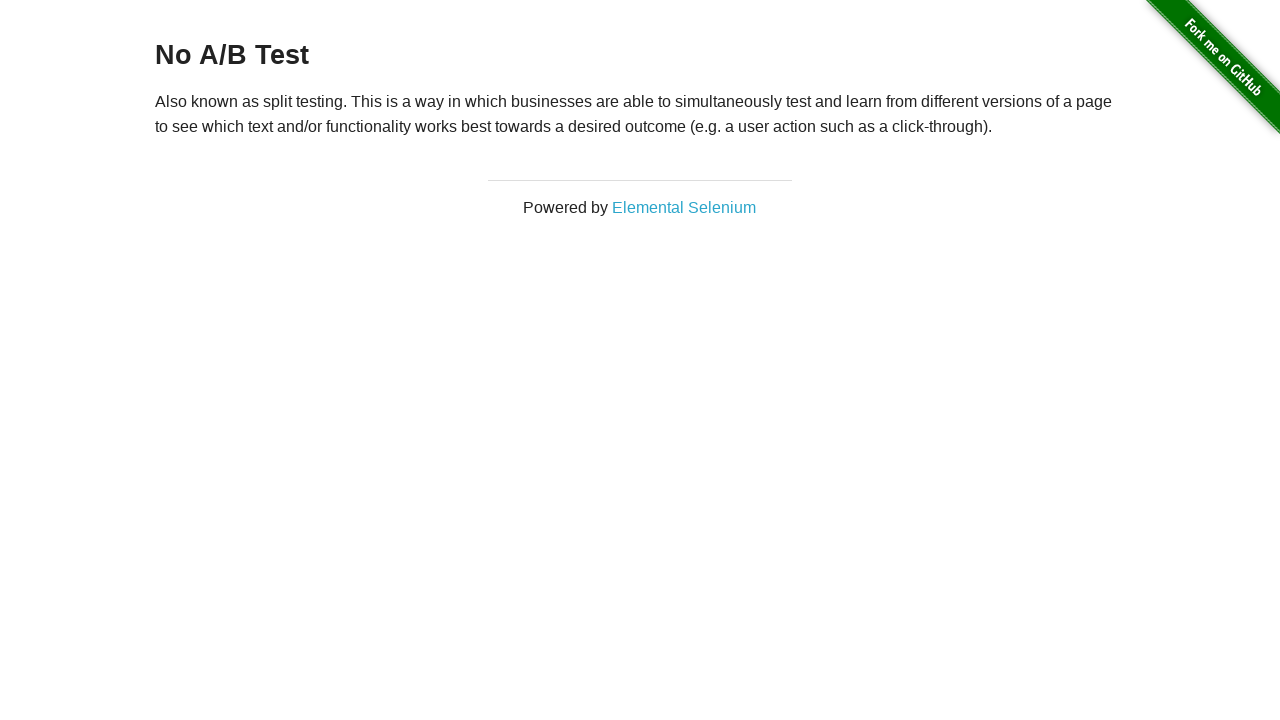

Retrieved heading text after page refresh
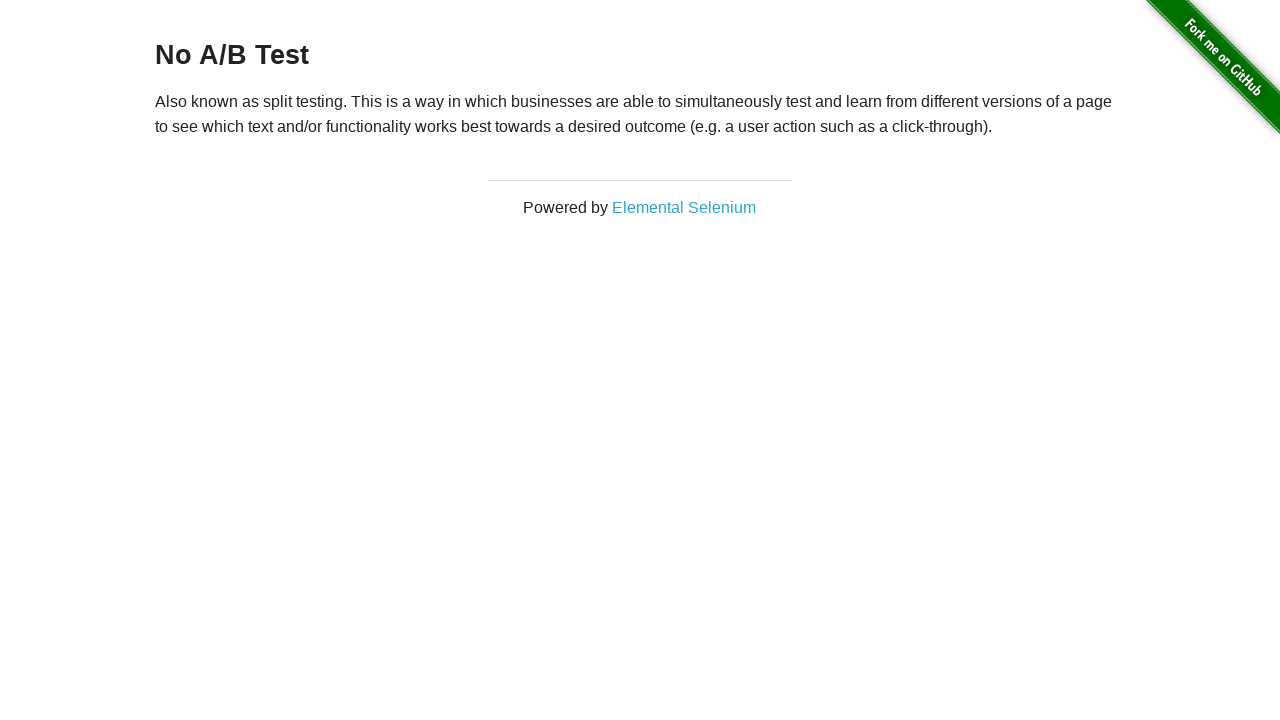

Verified A/B test is disabled and heading starts with 'No A/B Test'
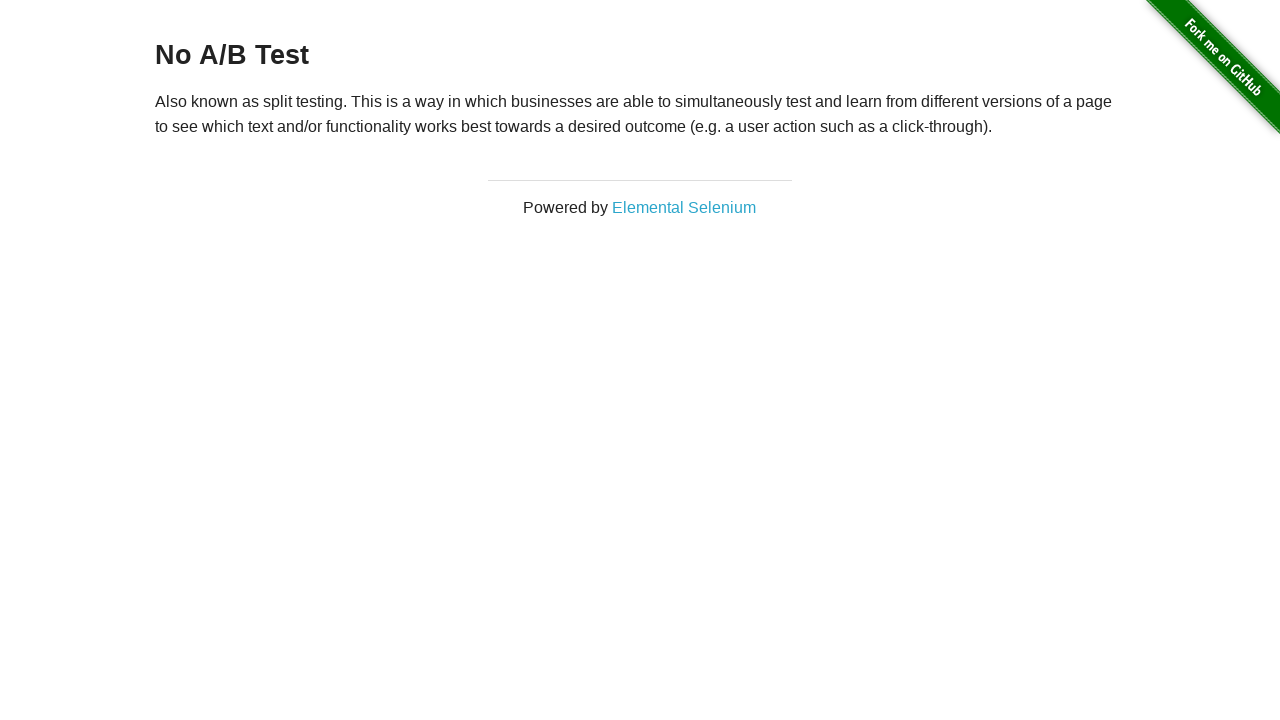

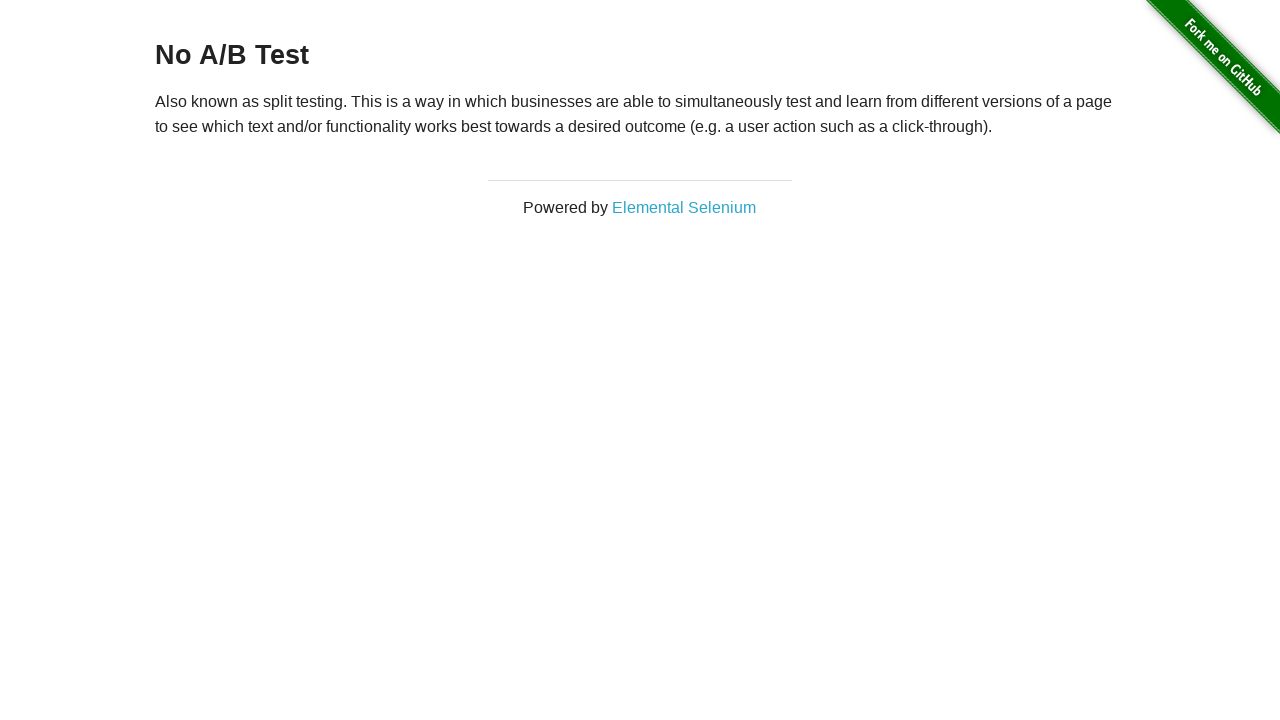